Navigates to Selenium test inputs page and checks if the email input element is displayed on the page

Starting URL: https://www.selenium.dev/selenium/web/inputs.html

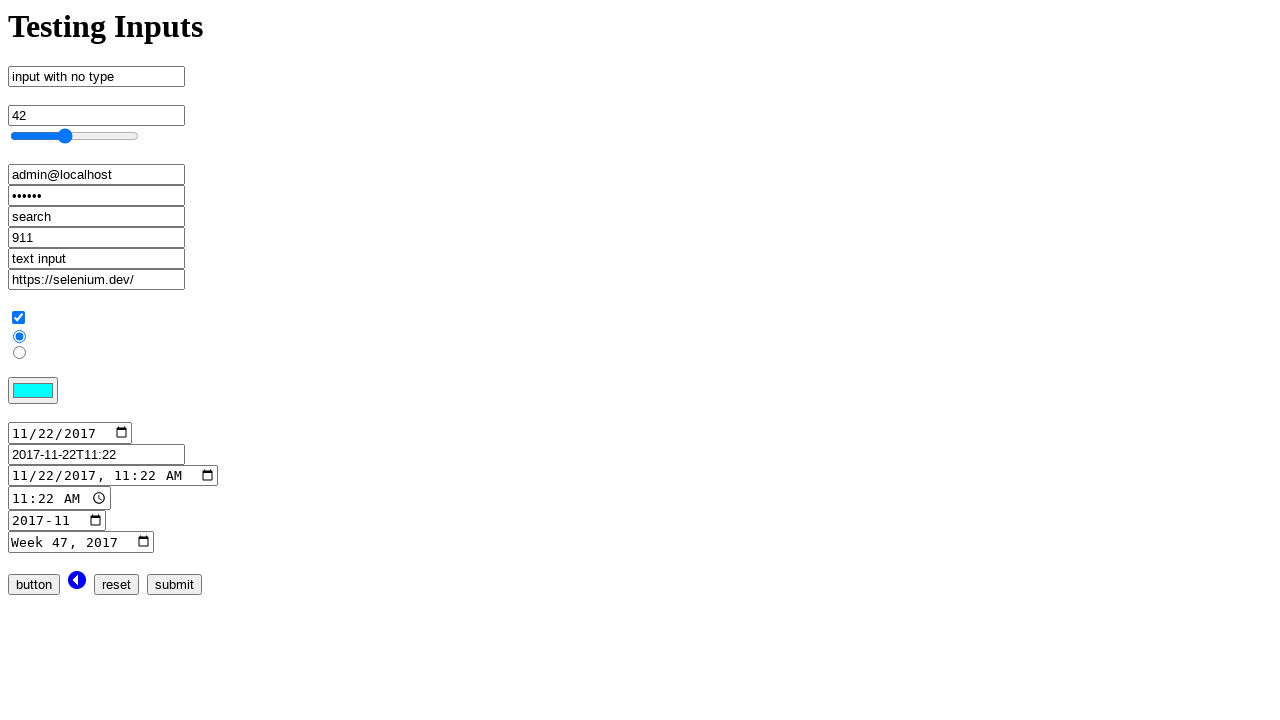

Located email input element
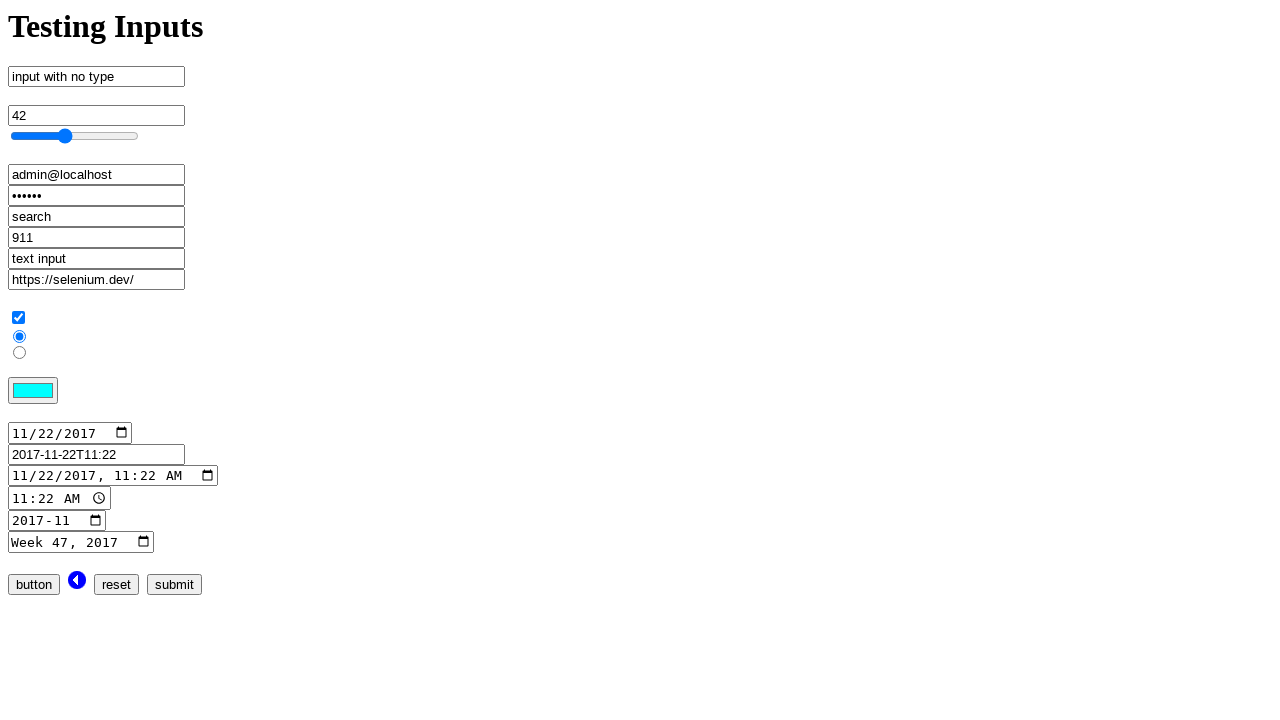

Email input element became visible
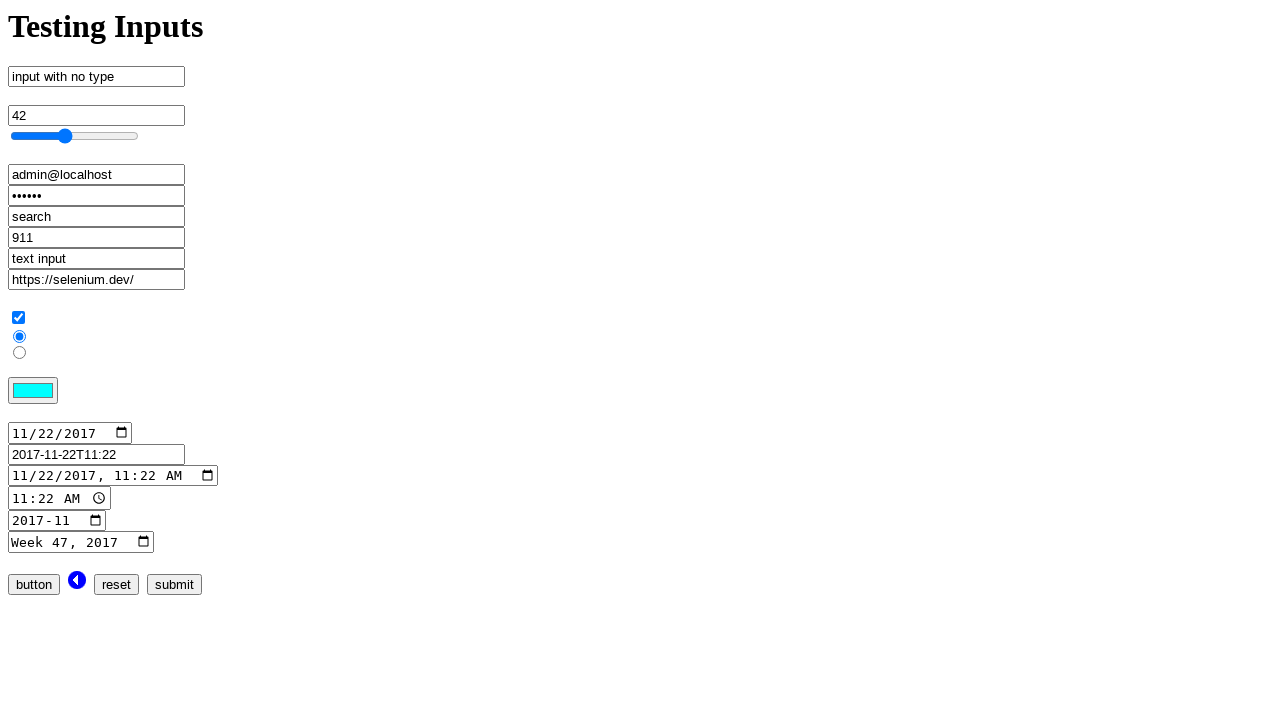

Verified email input element is displayed on the page
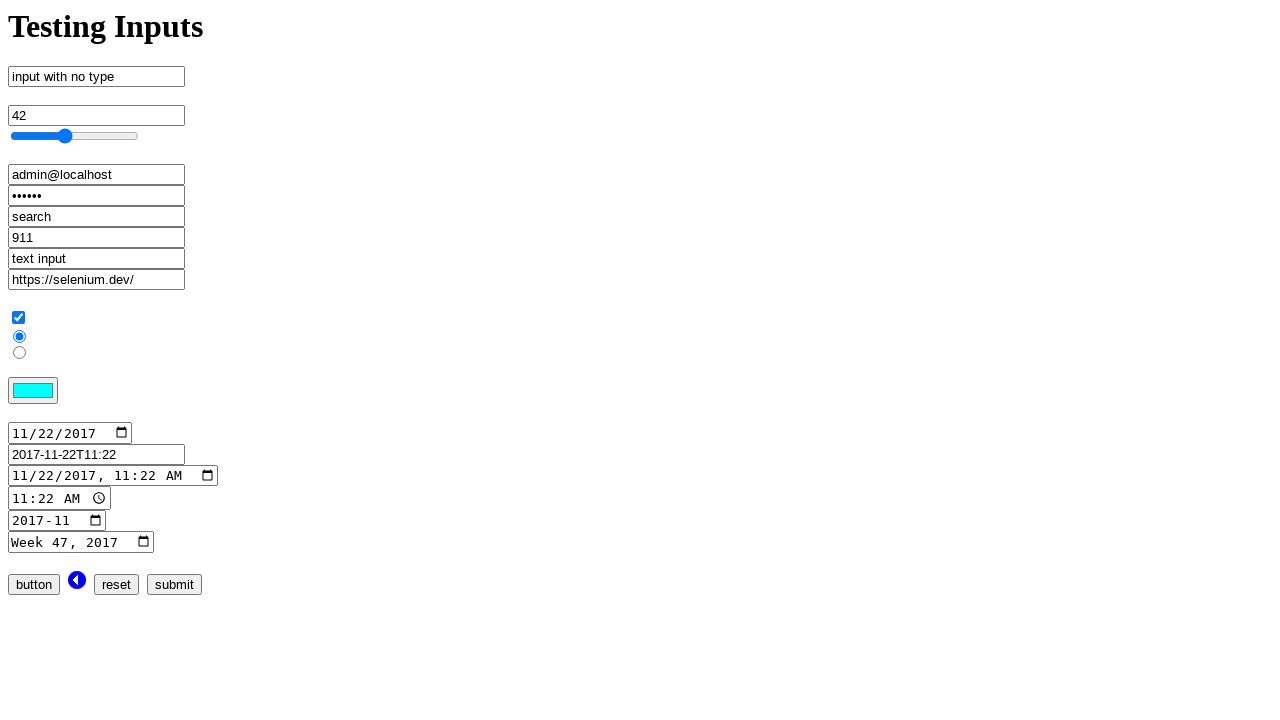

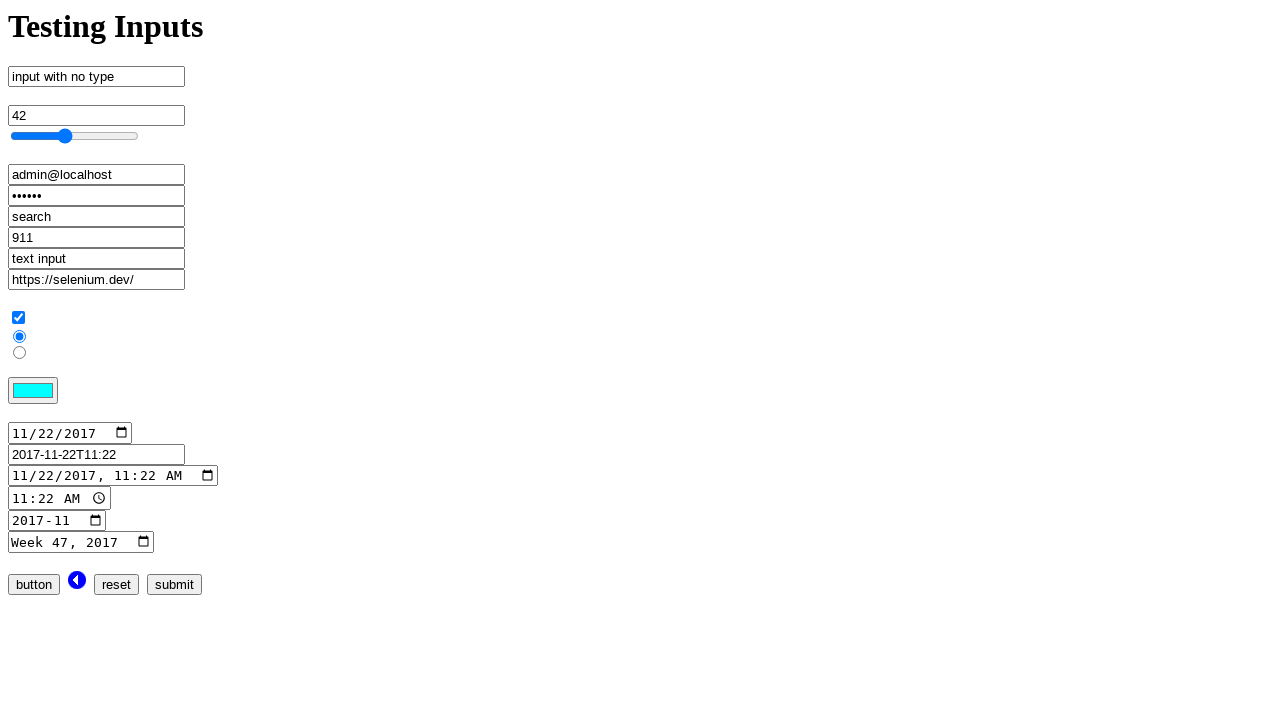